Tests checkbox interaction by clicking on a profession checkbox element and validating that it becomes selected.

Starting URL: https://seleniumautomationpractice.blogspot.com/2017/10/functionisogramigoogleanalyticsobjectri.html

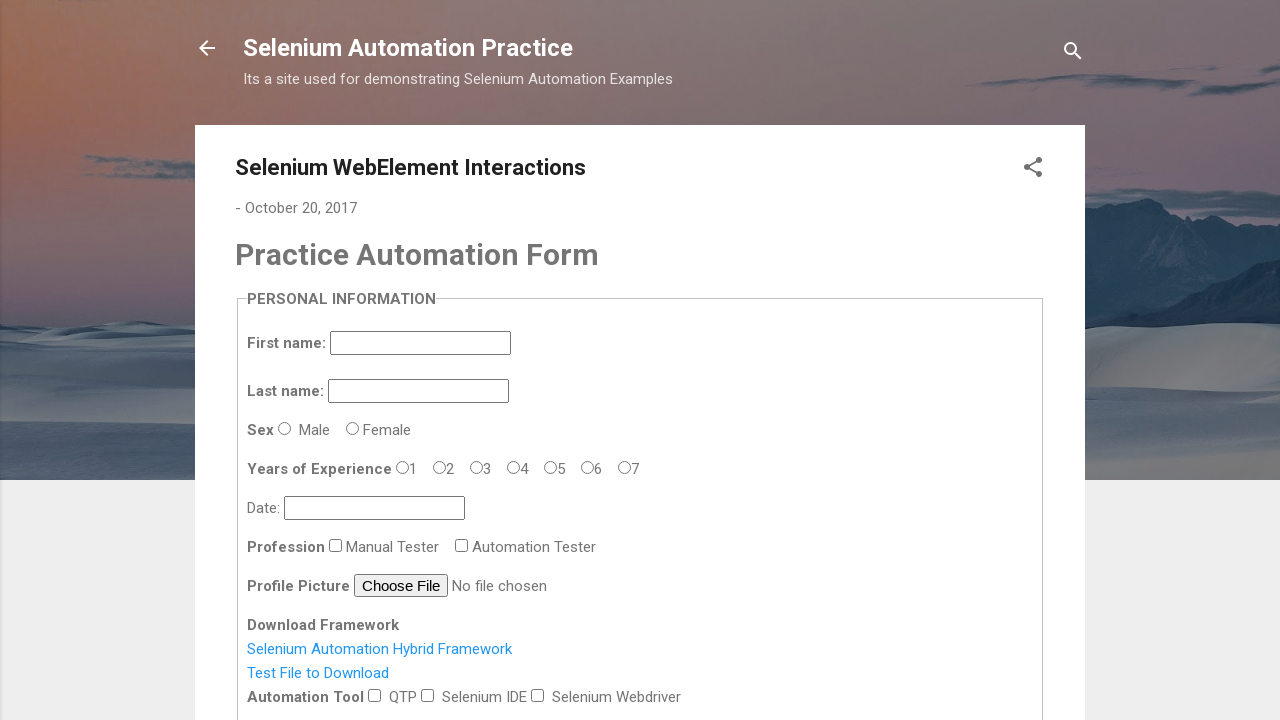

Navigated to the test page
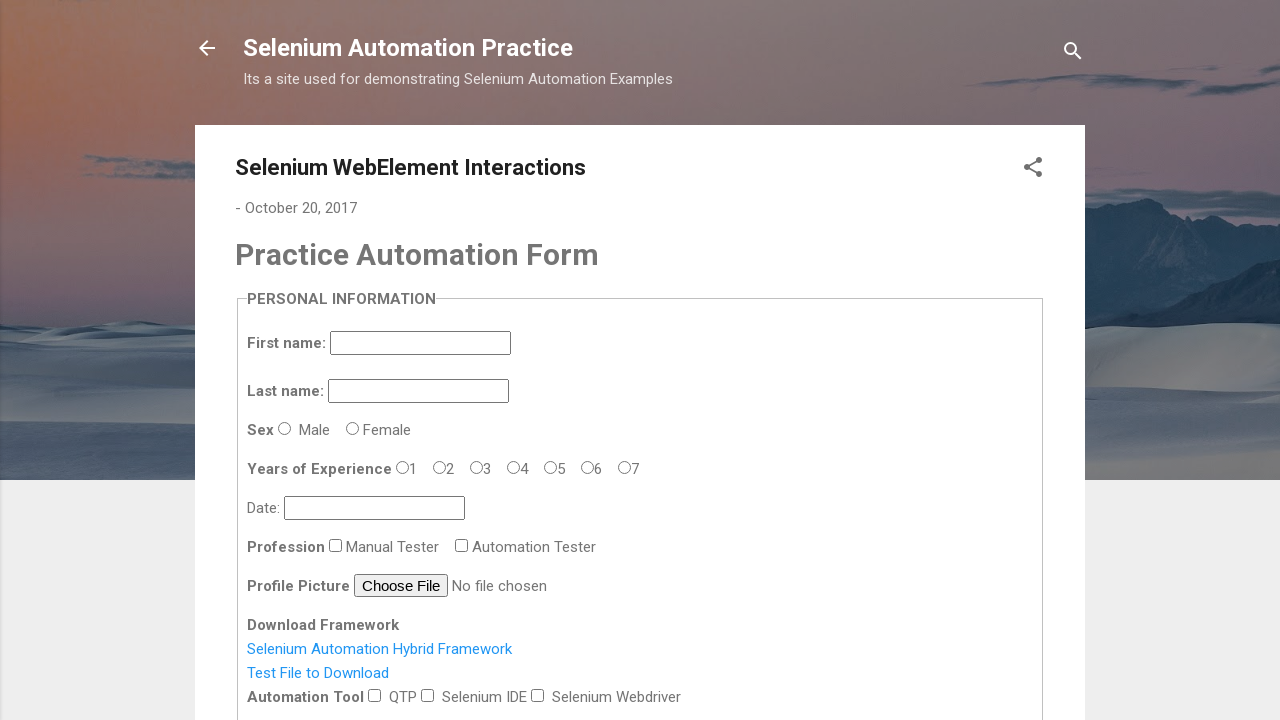

Clicked on profession checkbox element at (462, 545) on #profession-1
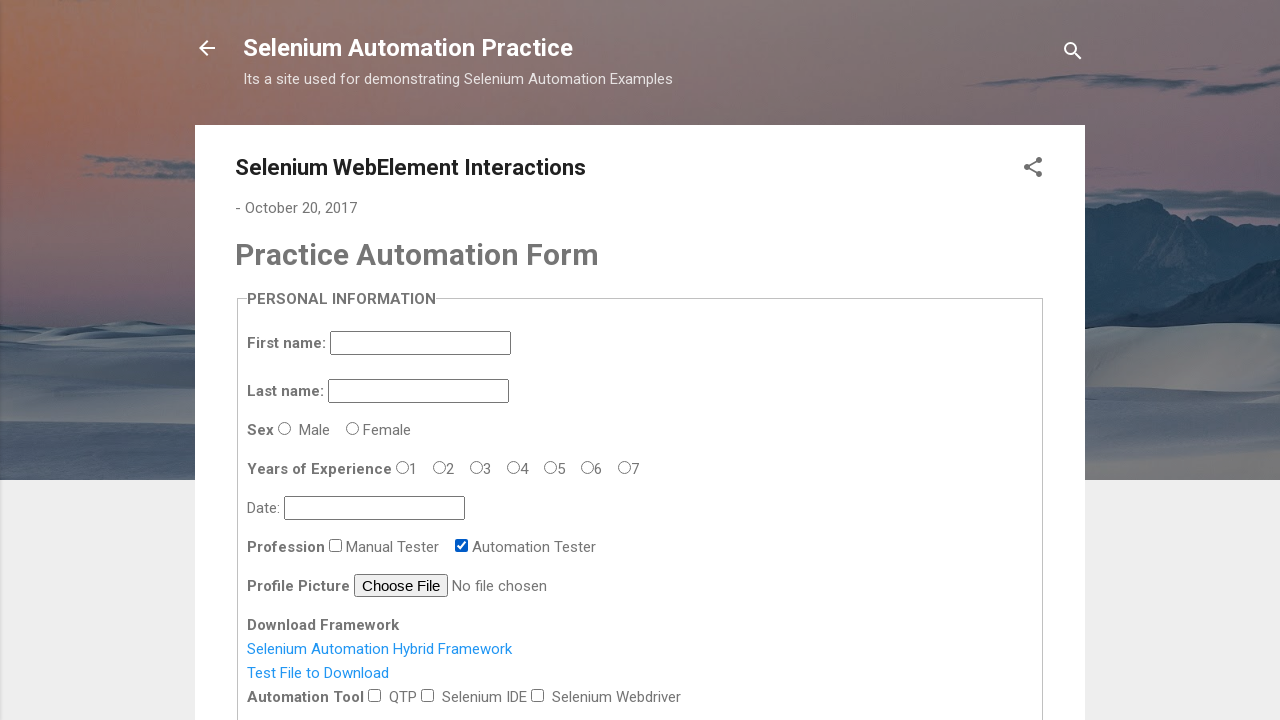

Located profession checkbox element
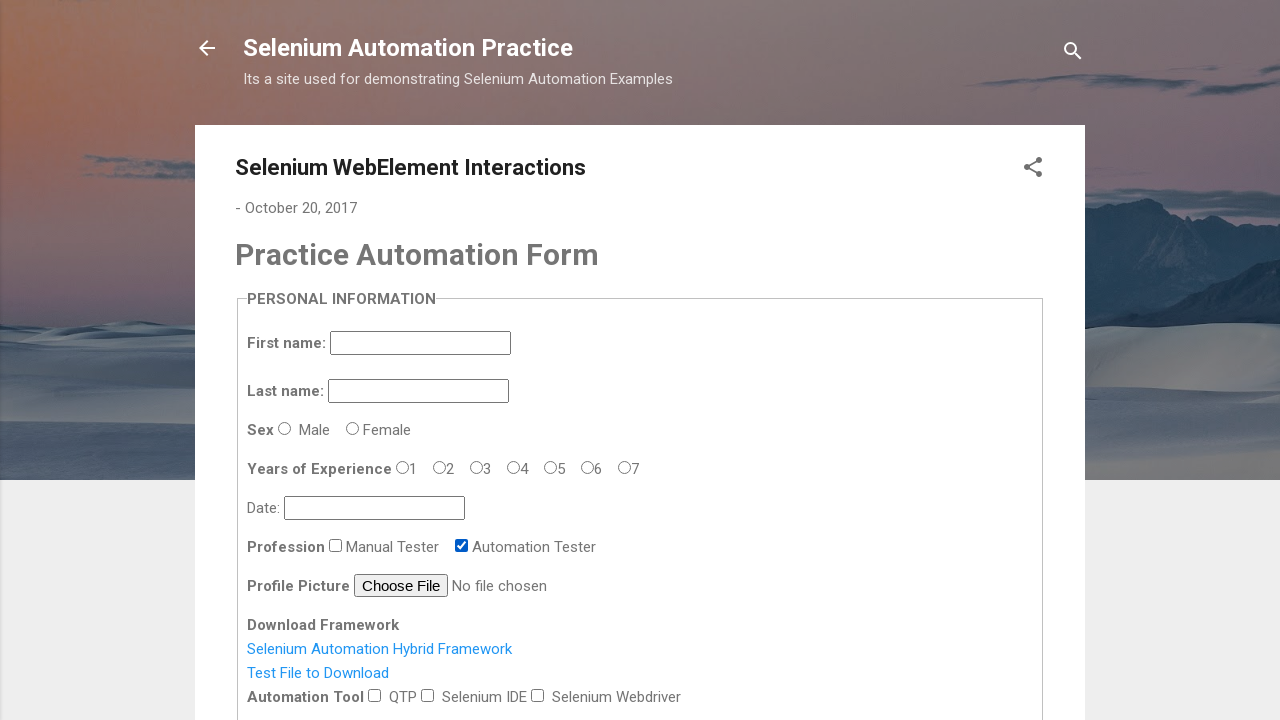

Verified that profession checkbox is selected
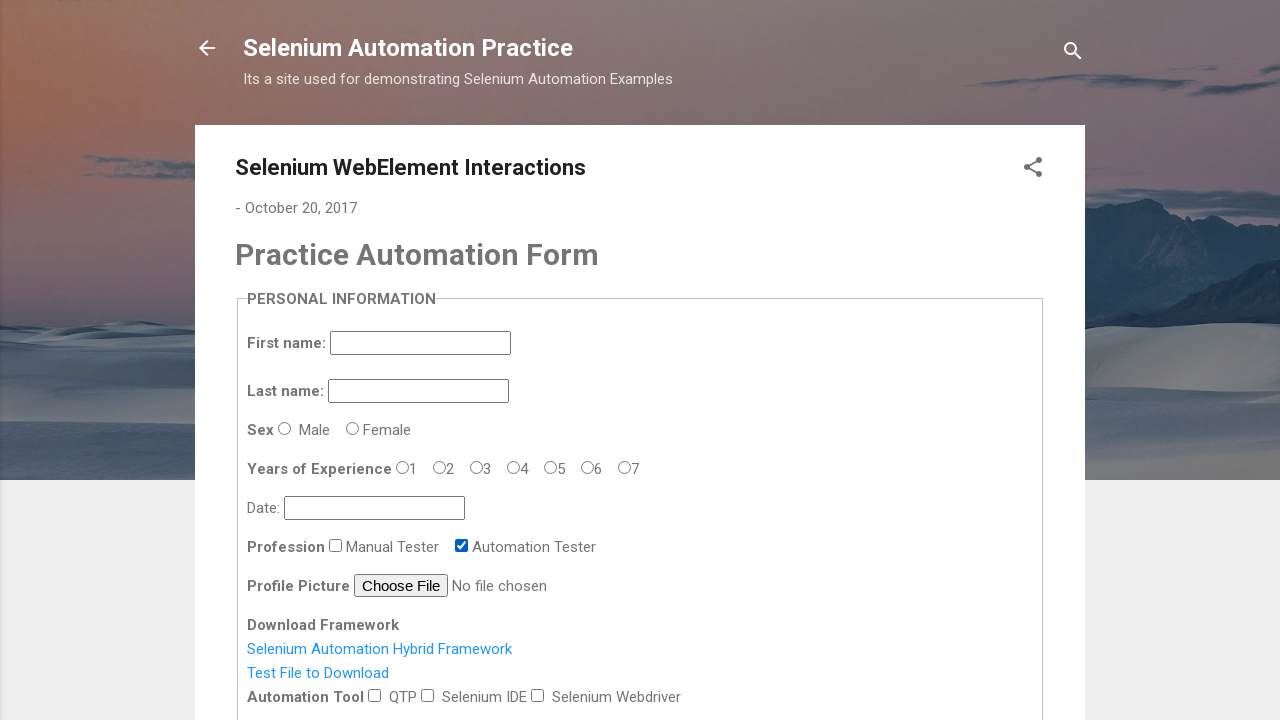

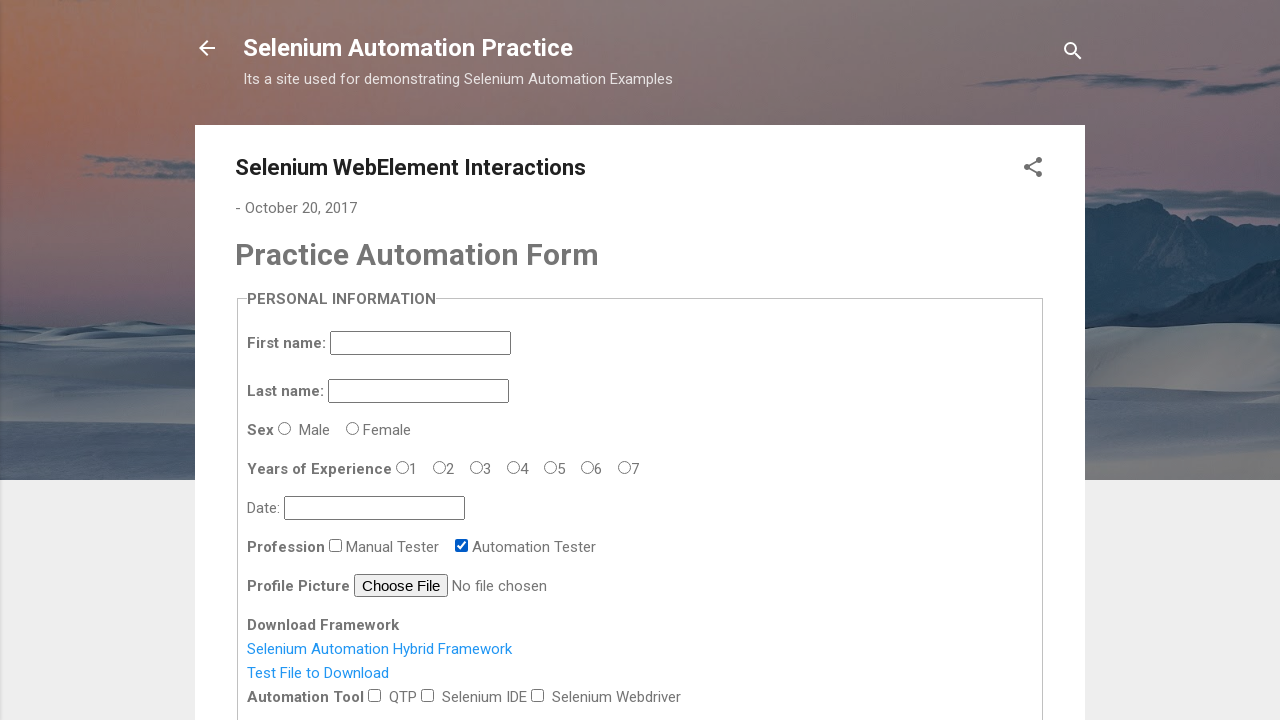